Tests adding multiple items to the TodoMVC todo list by entering five different tasks

Starting URL: https://todomvc.com/examples/react/dist/

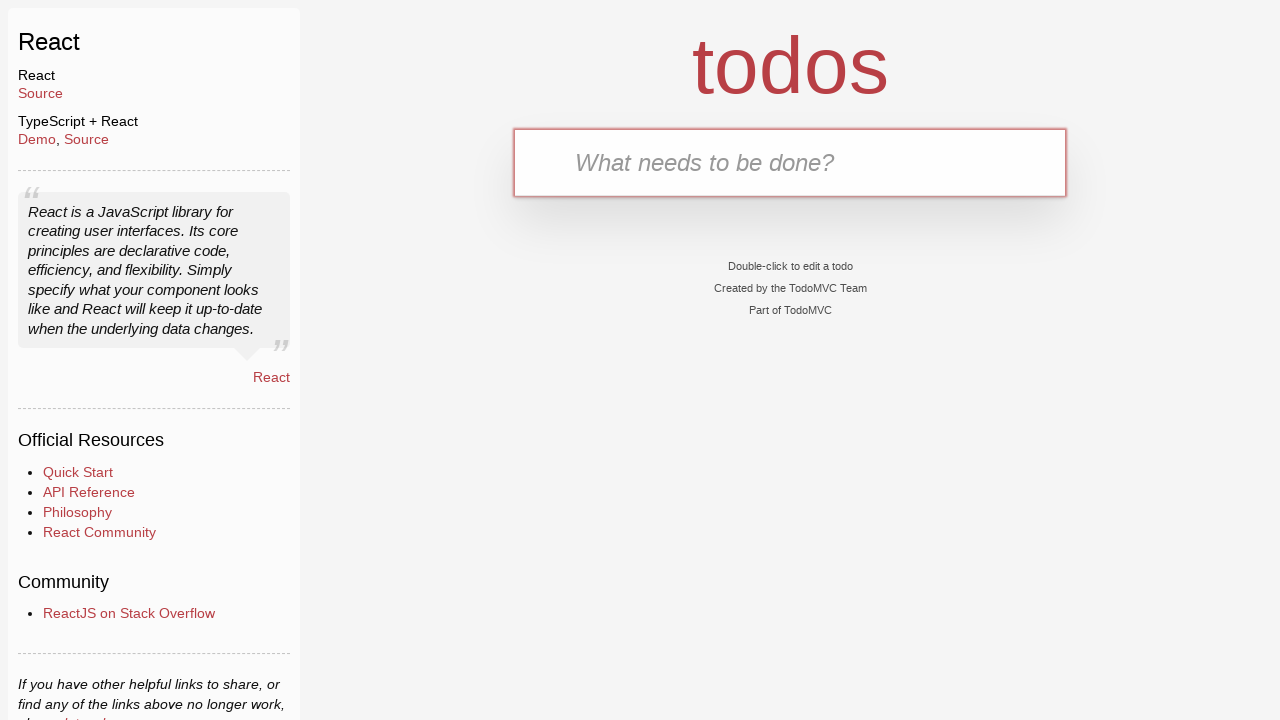

Filled todo input field with 'Buy Sweets' on .new-todo
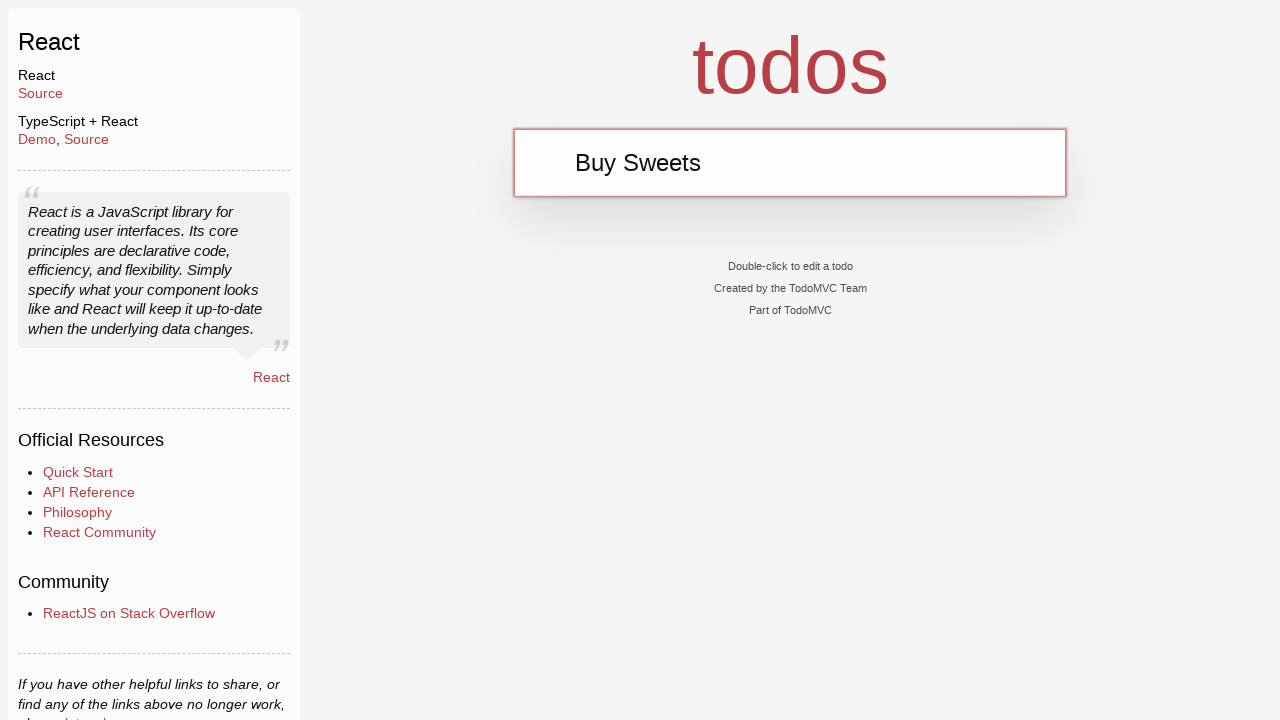

Pressed Enter to add first todo item 'Buy Sweets' on .new-todo
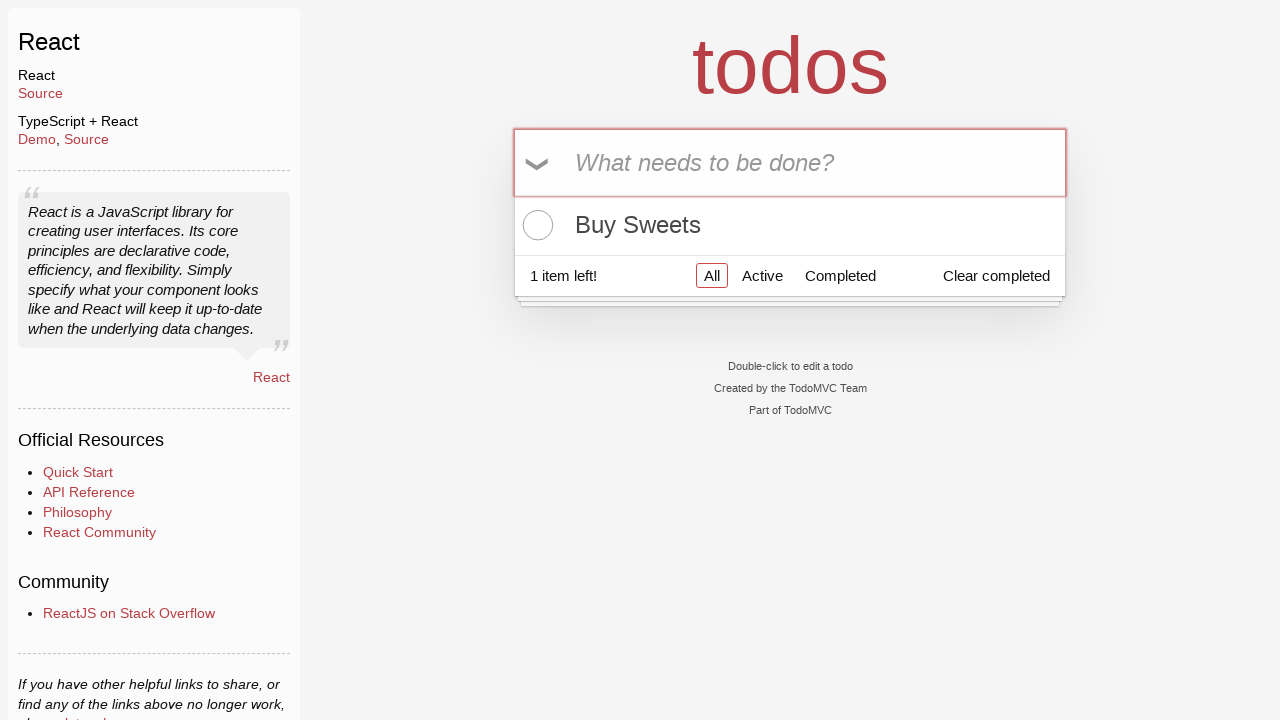

Filled todo input field with 'Walk the dog' on .new-todo
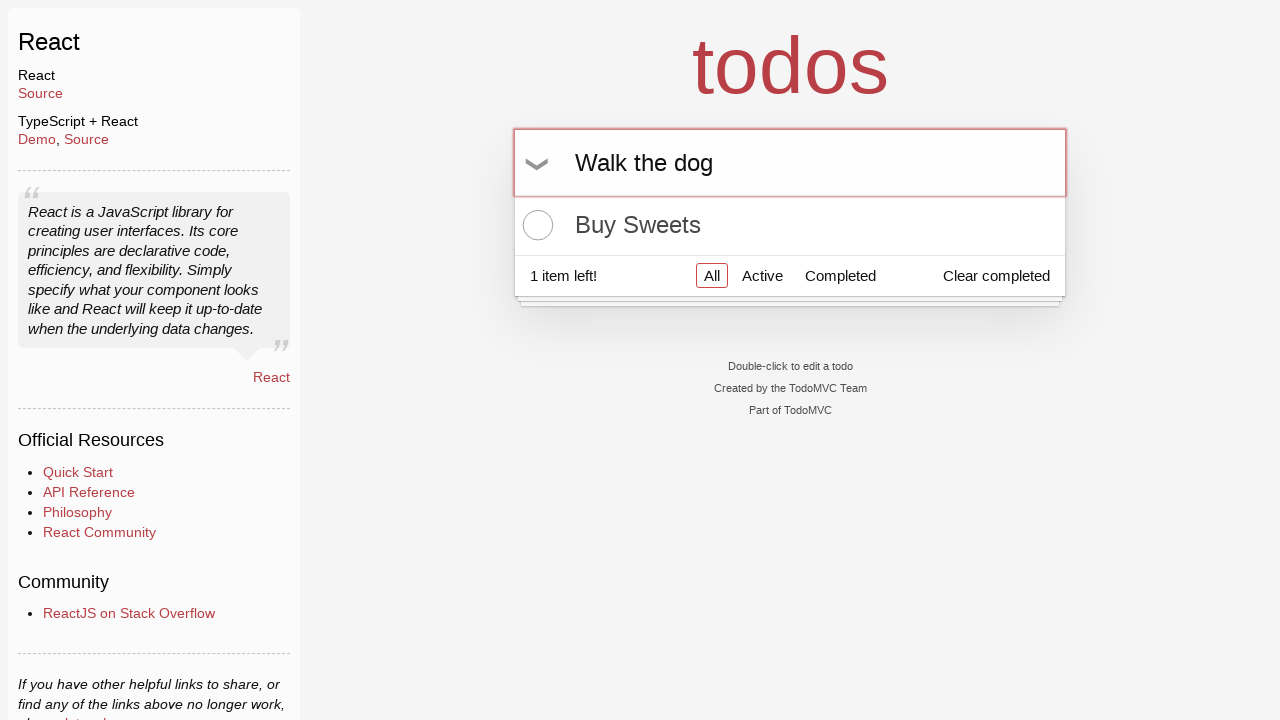

Pressed Enter to add second todo item 'Walk the dog' on .new-todo
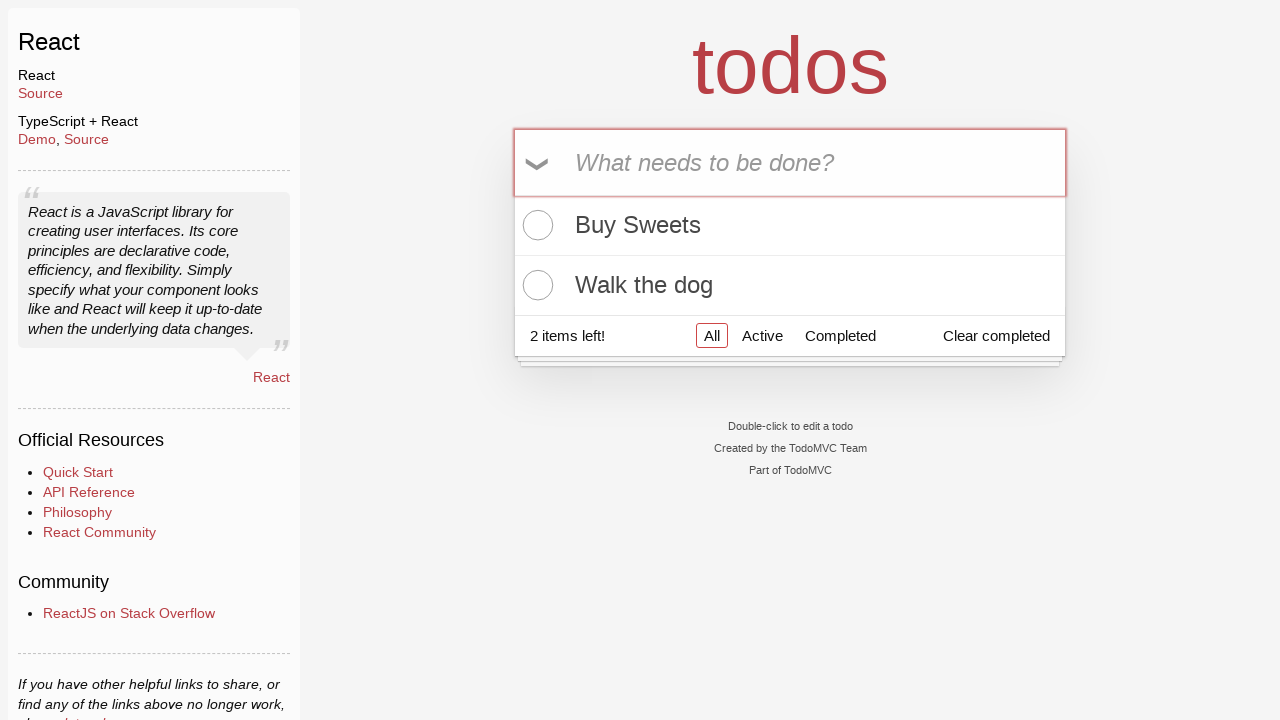

Filled todo input field with 'Talk to Gary' on .new-todo
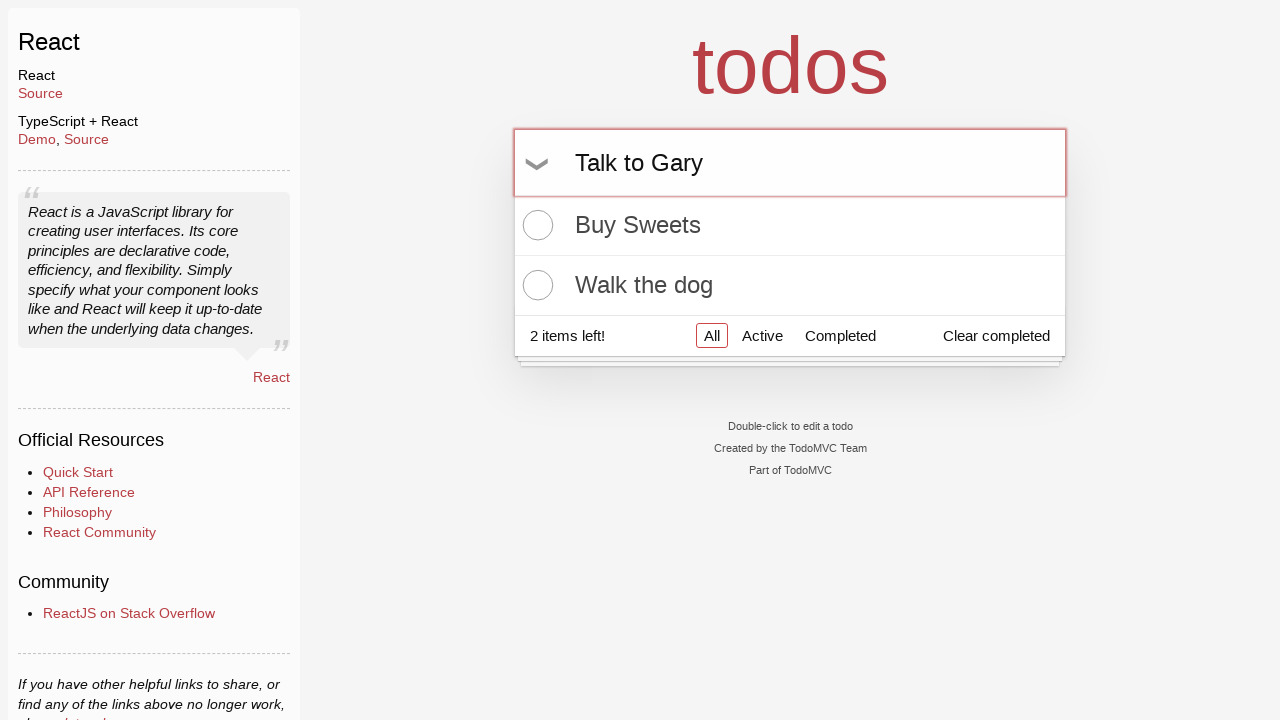

Pressed Enter to add third todo item 'Talk to Gary' on .new-todo
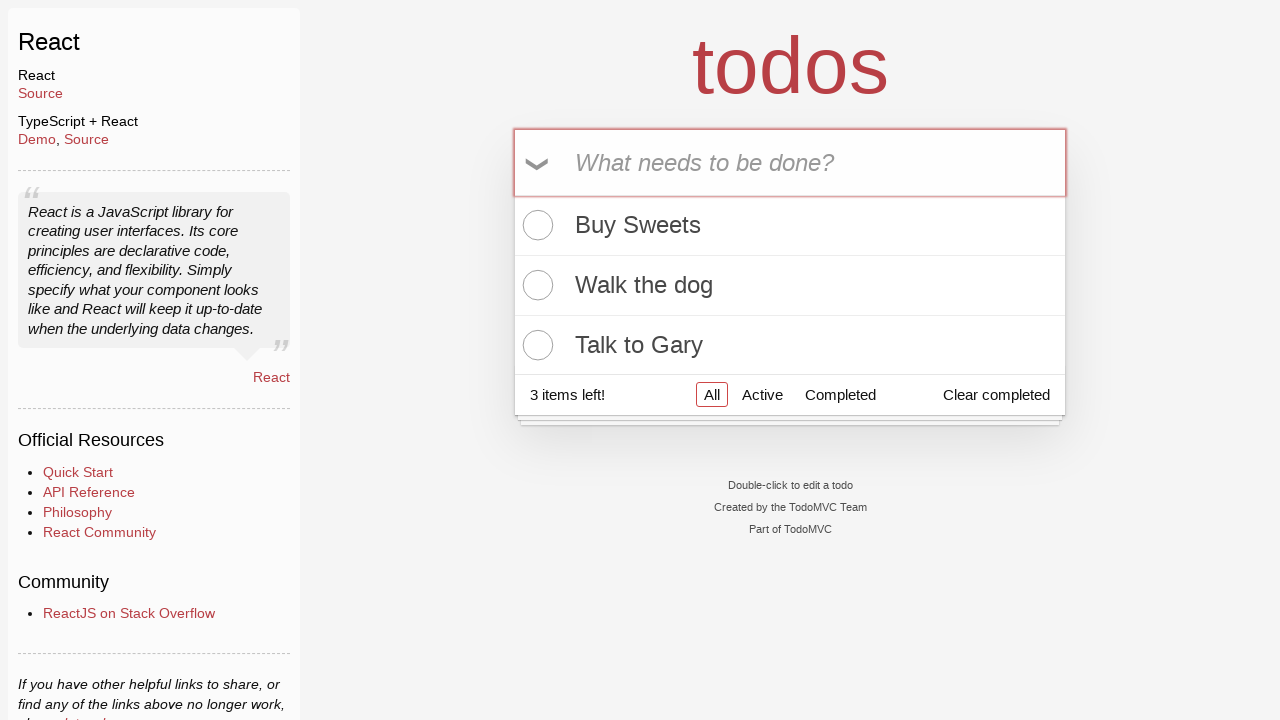

Filled todo input field with 'Return Next items' on .new-todo
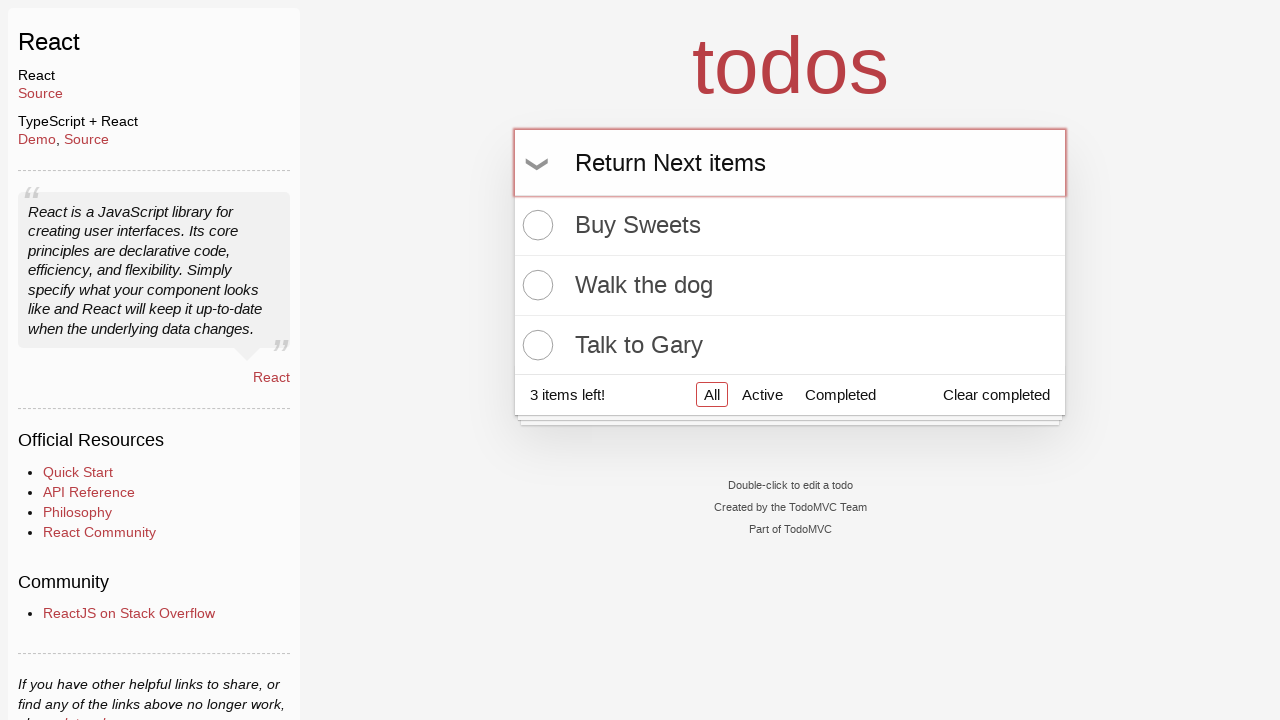

Pressed Enter to add fourth todo item 'Return Next items' on .new-todo
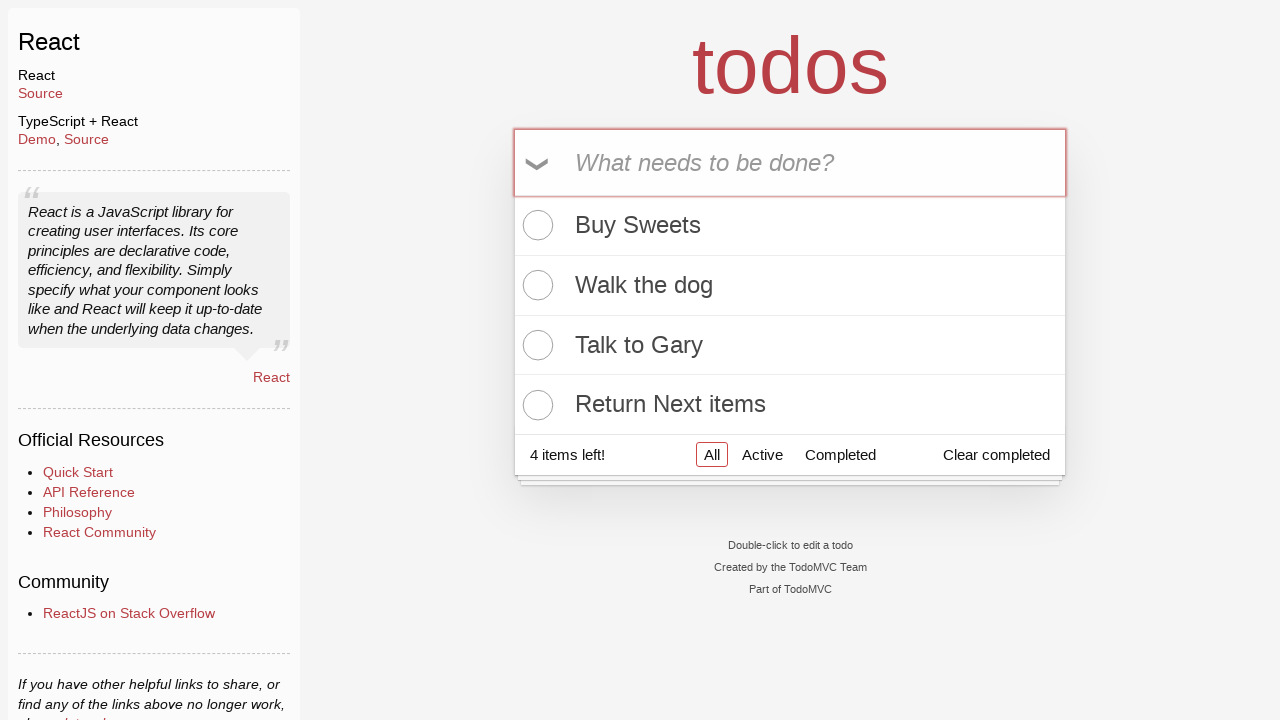

Filled todo input field with 'Read a book' on .new-todo
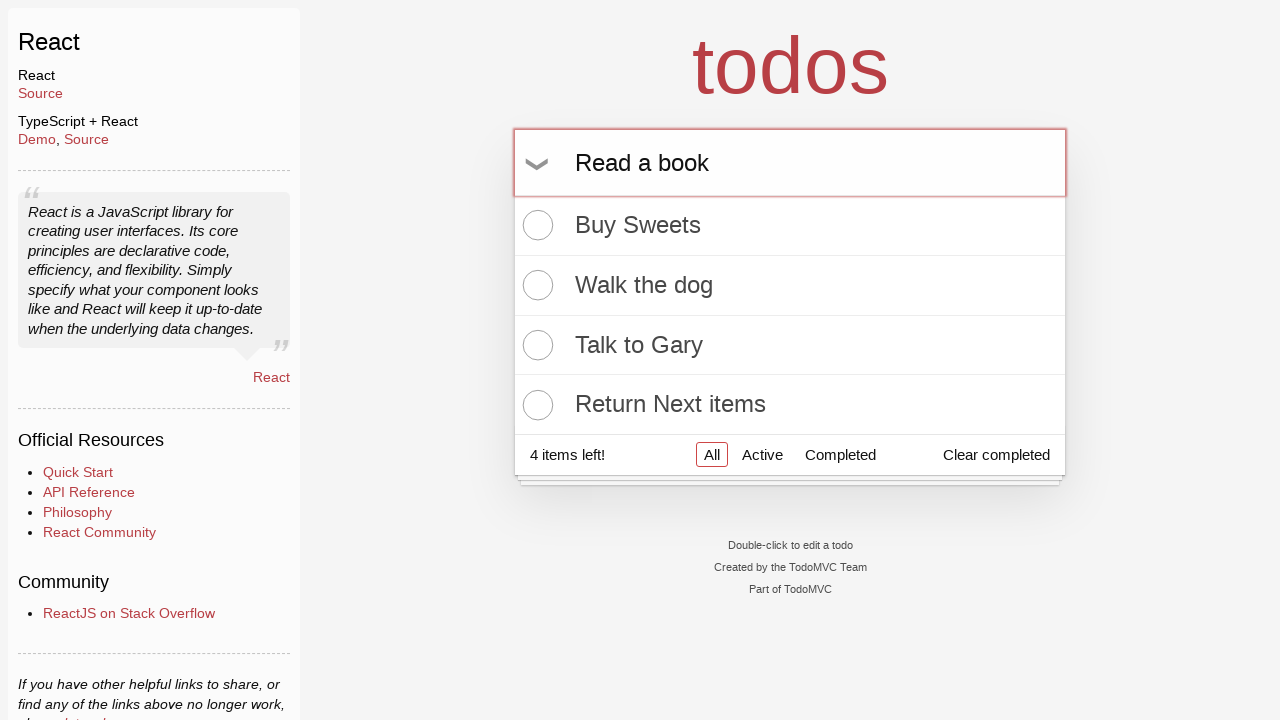

Pressed Enter to add fifth todo item 'Read a book' on .new-todo
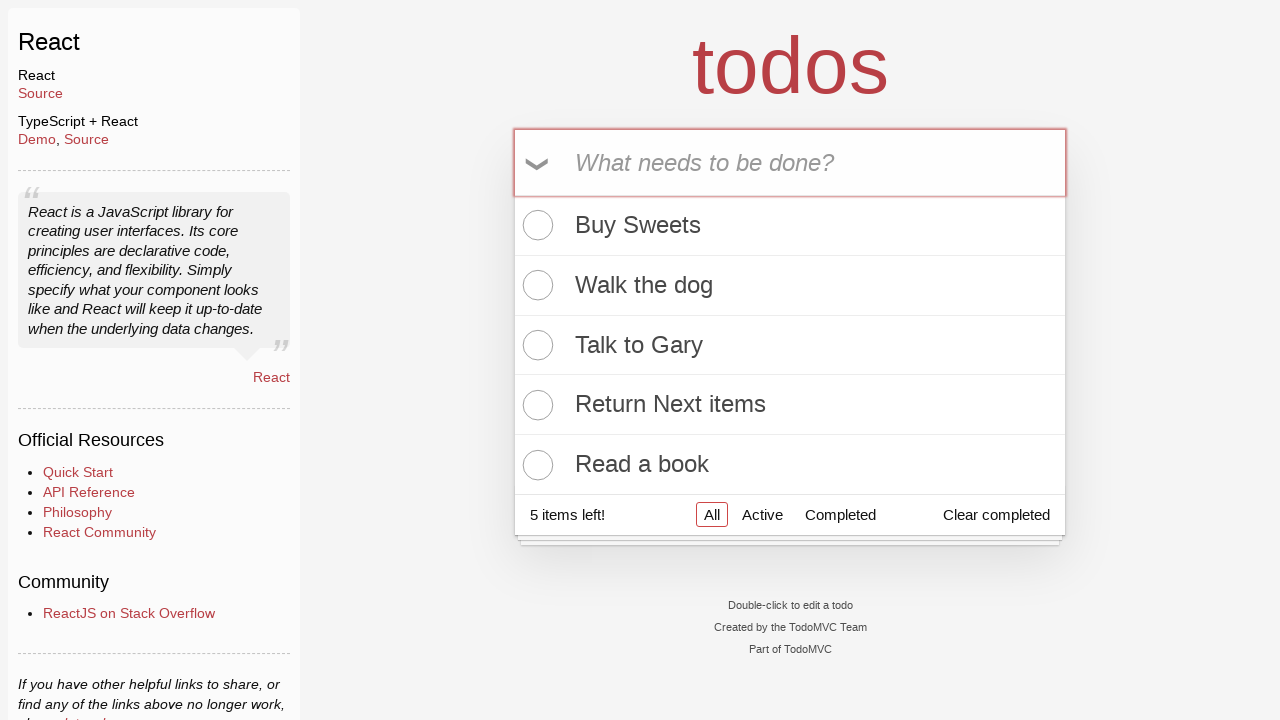

Verified all five todo items are displayed in the list
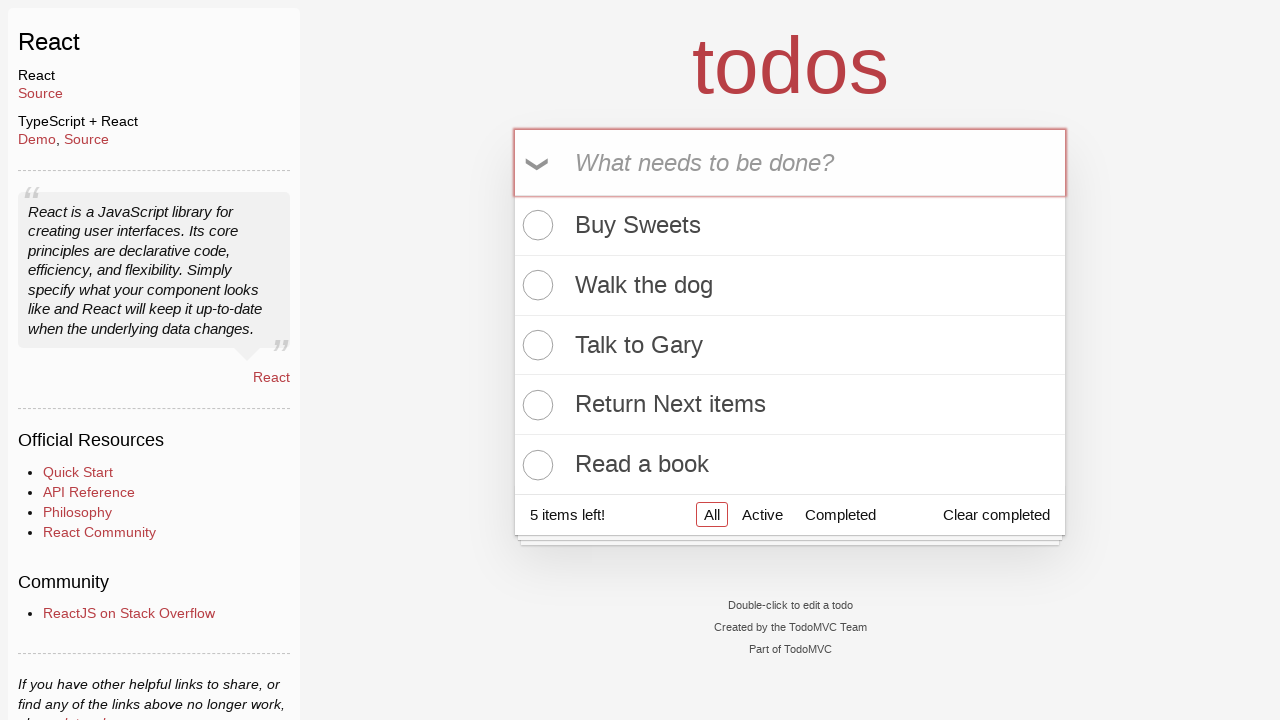

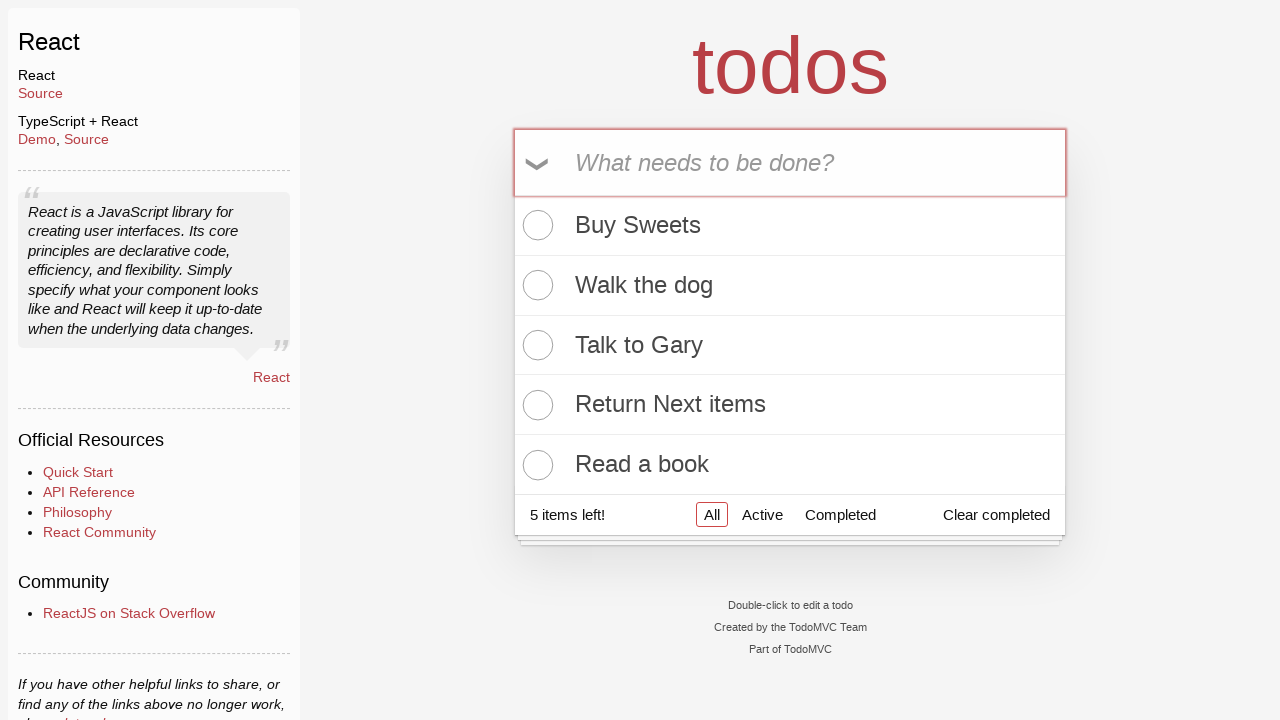